Tests A/B test opt-out by adding an opt-out cookie before navigating to the A/B test page, then verifying the page shows "No A/B Test" heading

Starting URL: http://the-internet.herokuapp.com

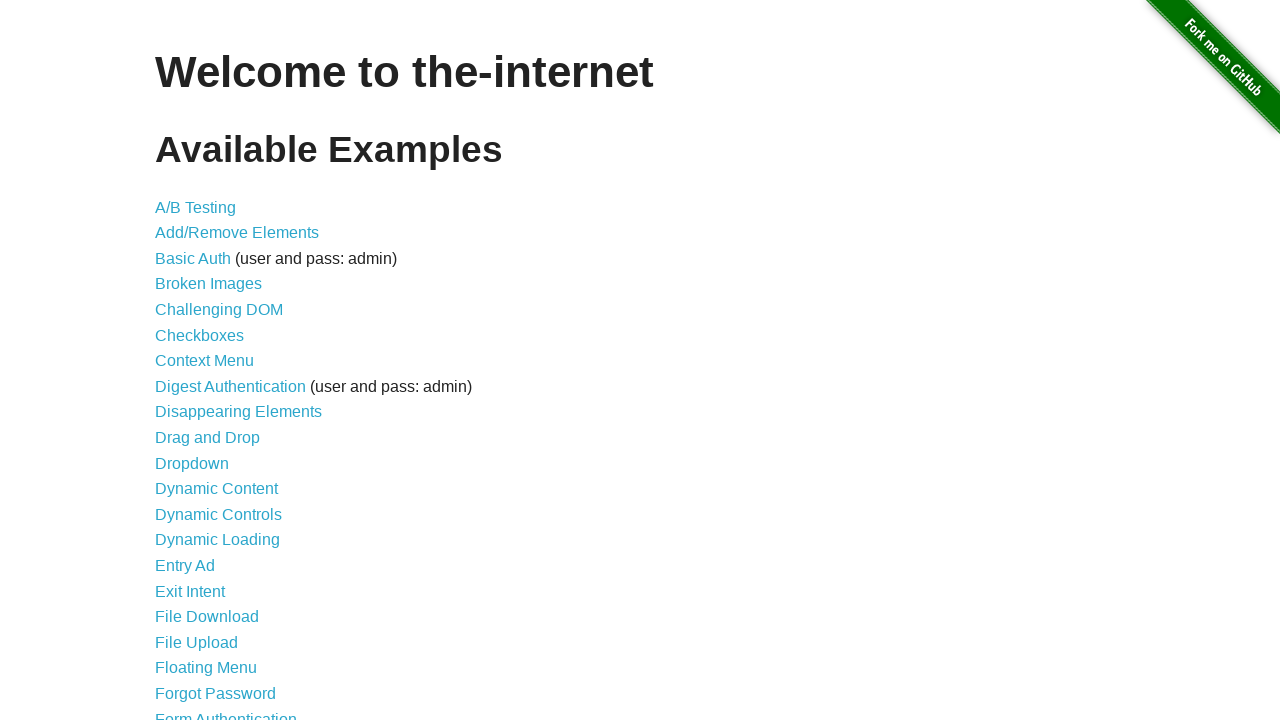

Added optimizelyOptOut cookie to opt out of A/B test
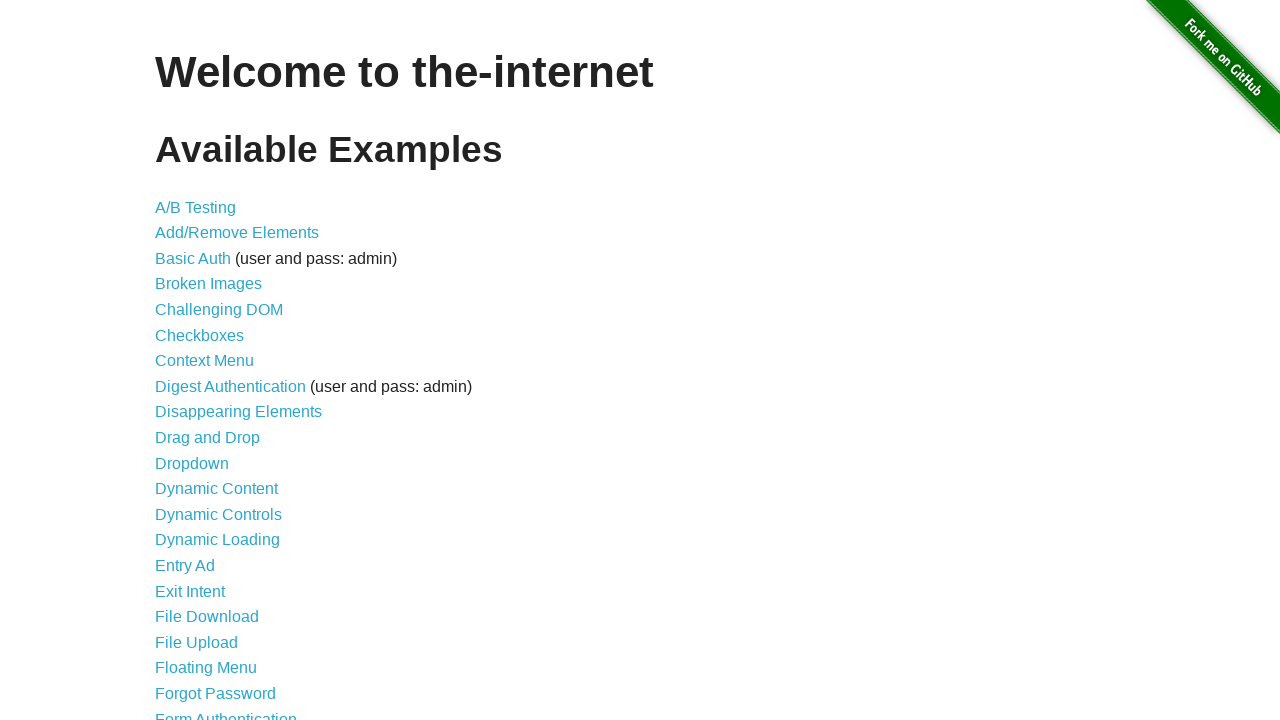

Navigated to A/B test page
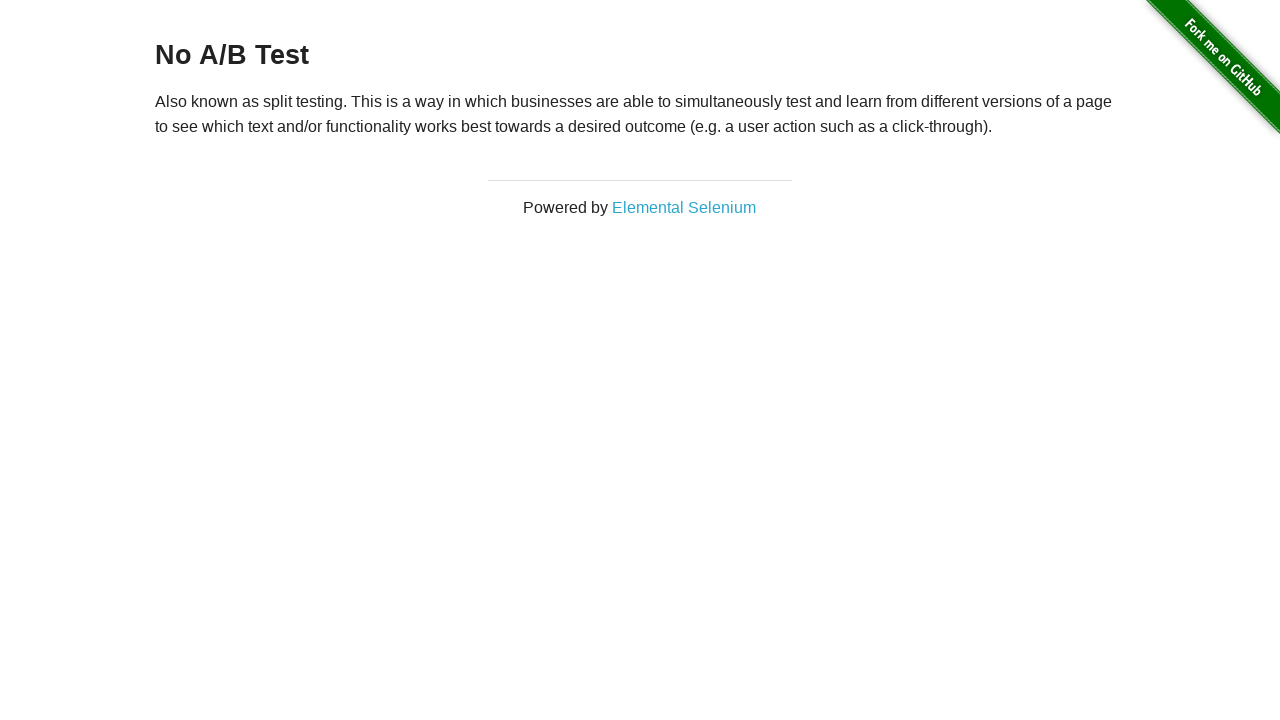

Verified 'No A/B Test' heading is displayed, confirming opt-out cookie worked
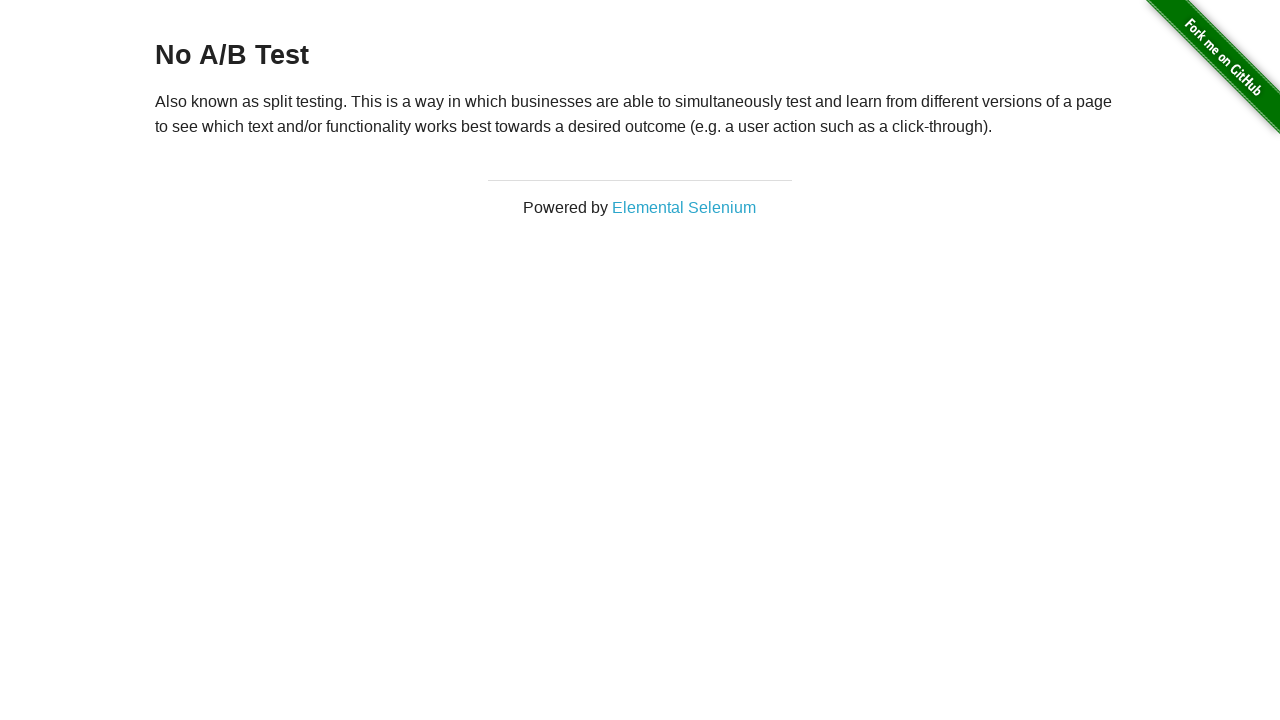

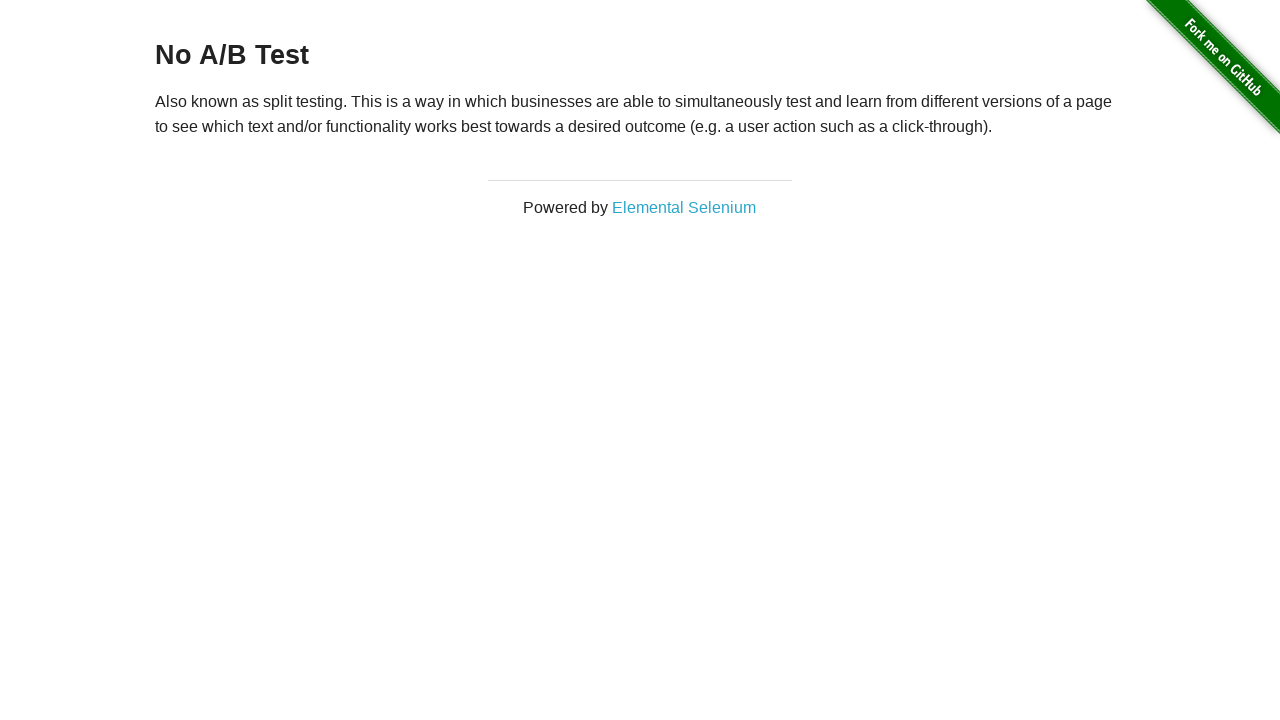